Tests drag and drop functionality within an iframe by dragging a draggable element to a droppable target

Starting URL: https://jqueryui.com/droppable/

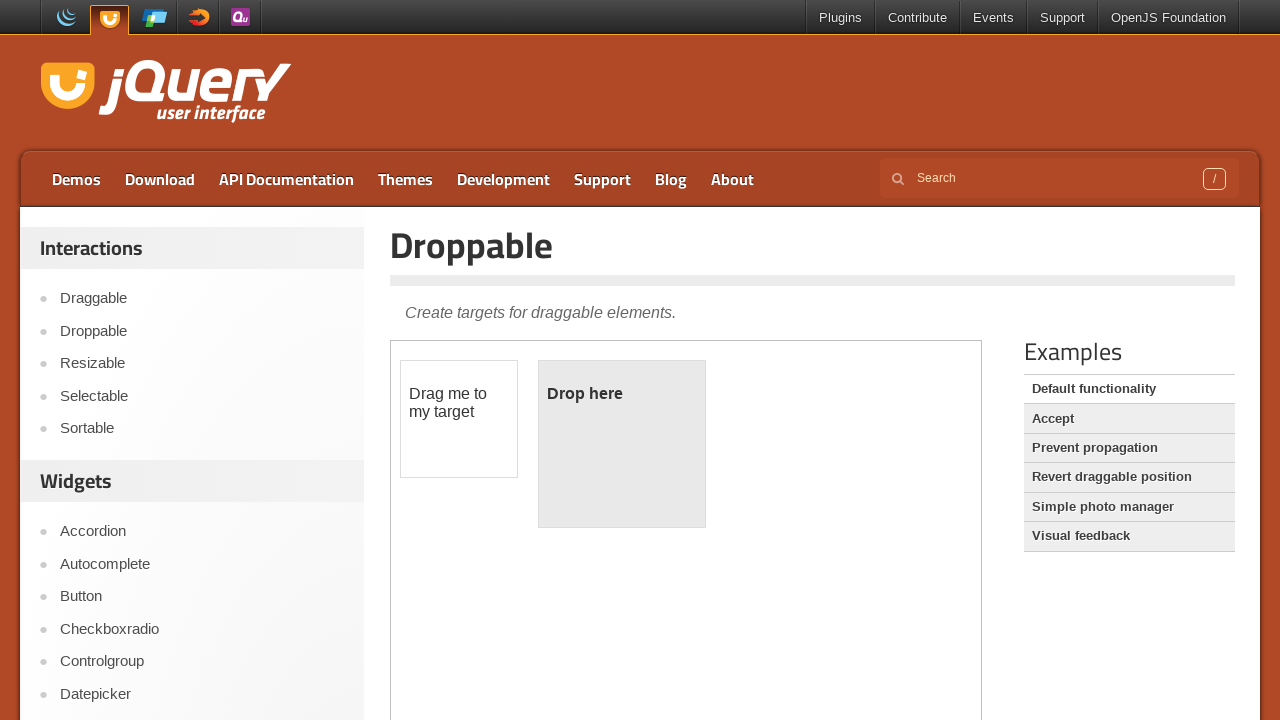

Located the demo iframe containing drag and drop elements
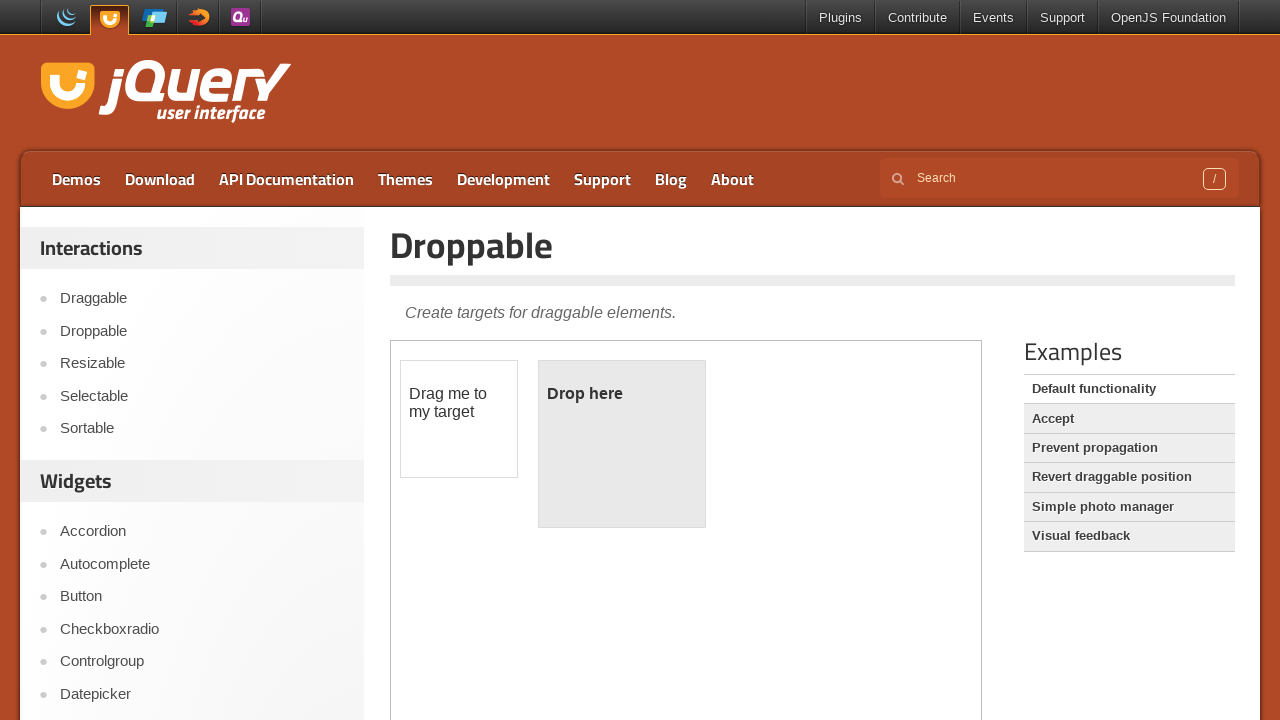

Located the draggable element
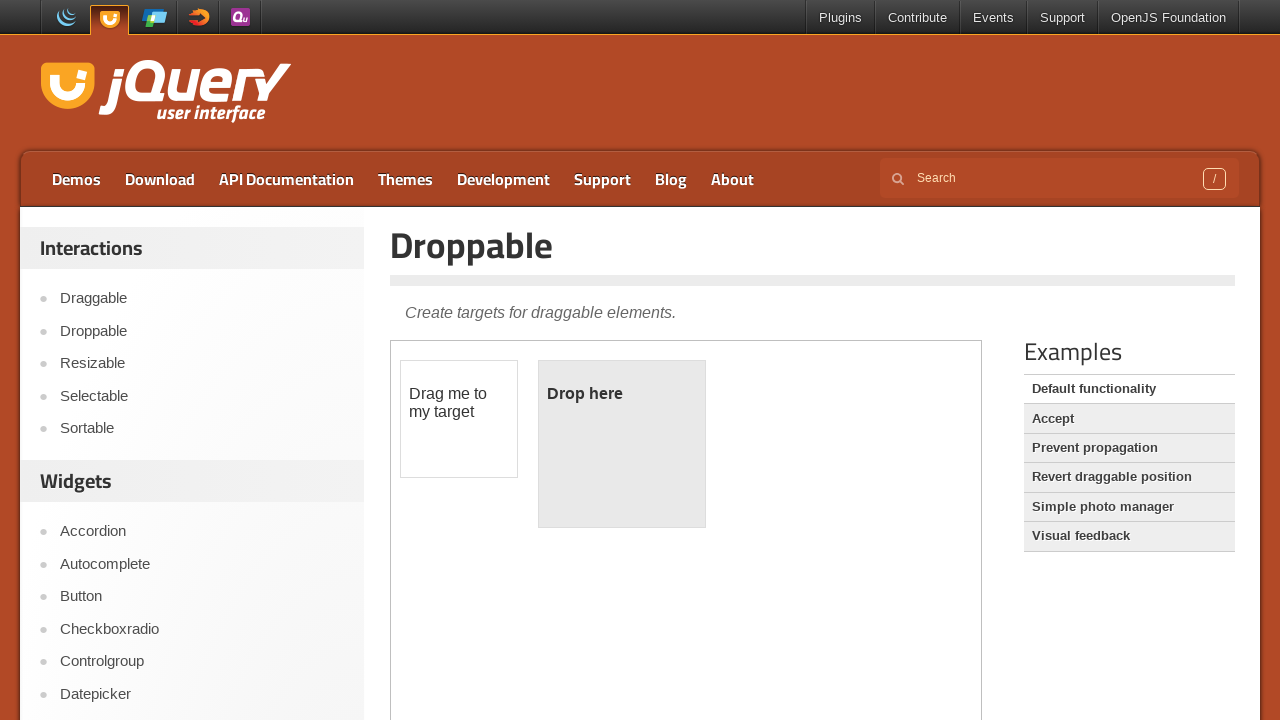

Located the droppable target element
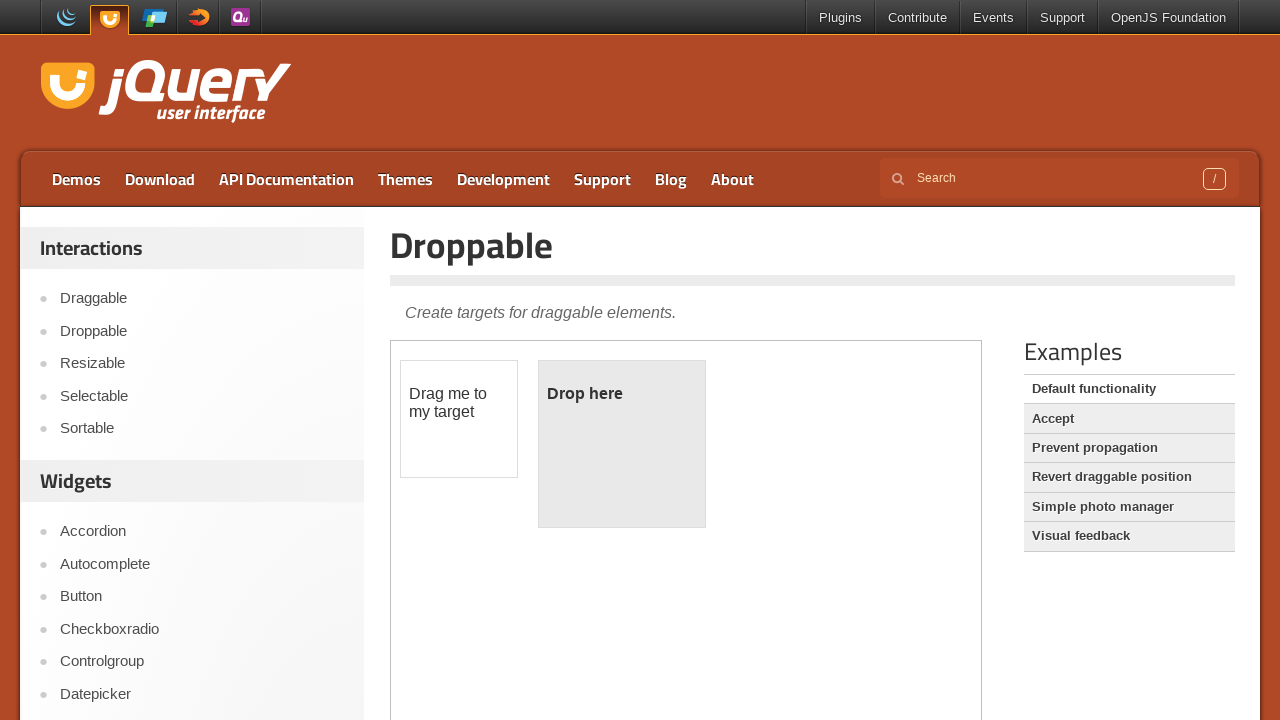

Dragged the draggable element to the droppable target at (622, 444)
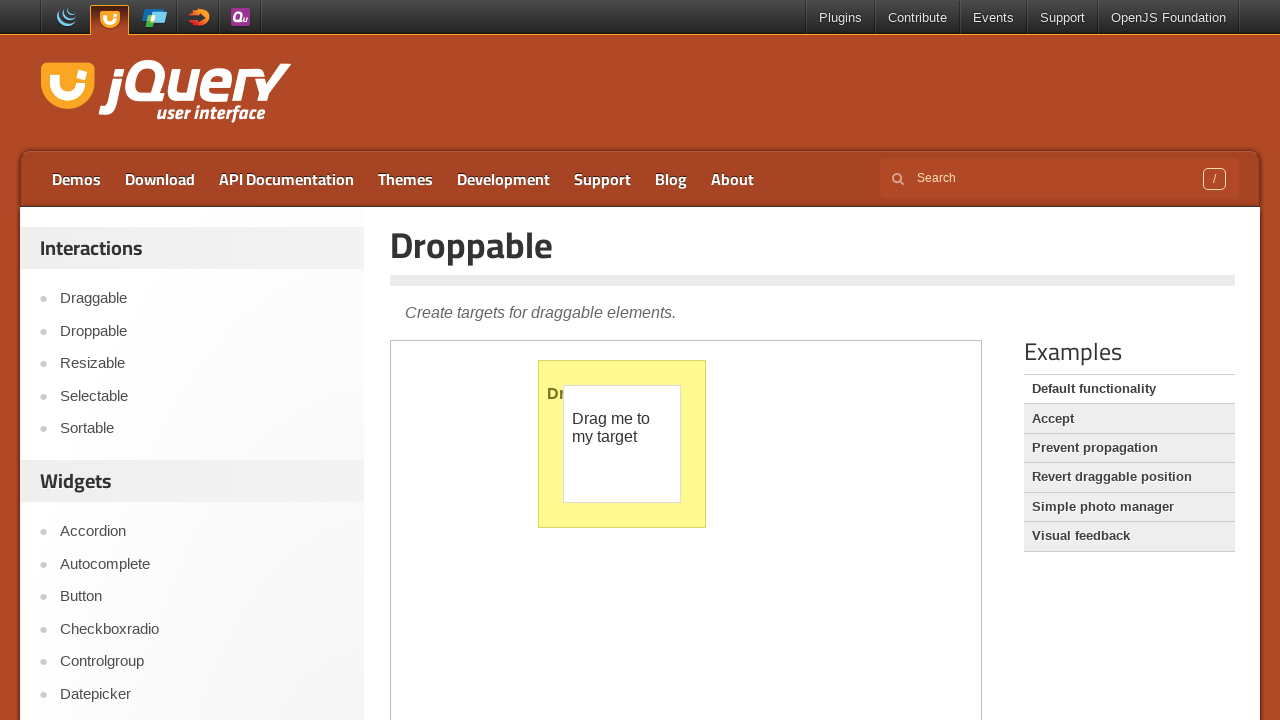

Waited 3 seconds for drag and drop animation to complete
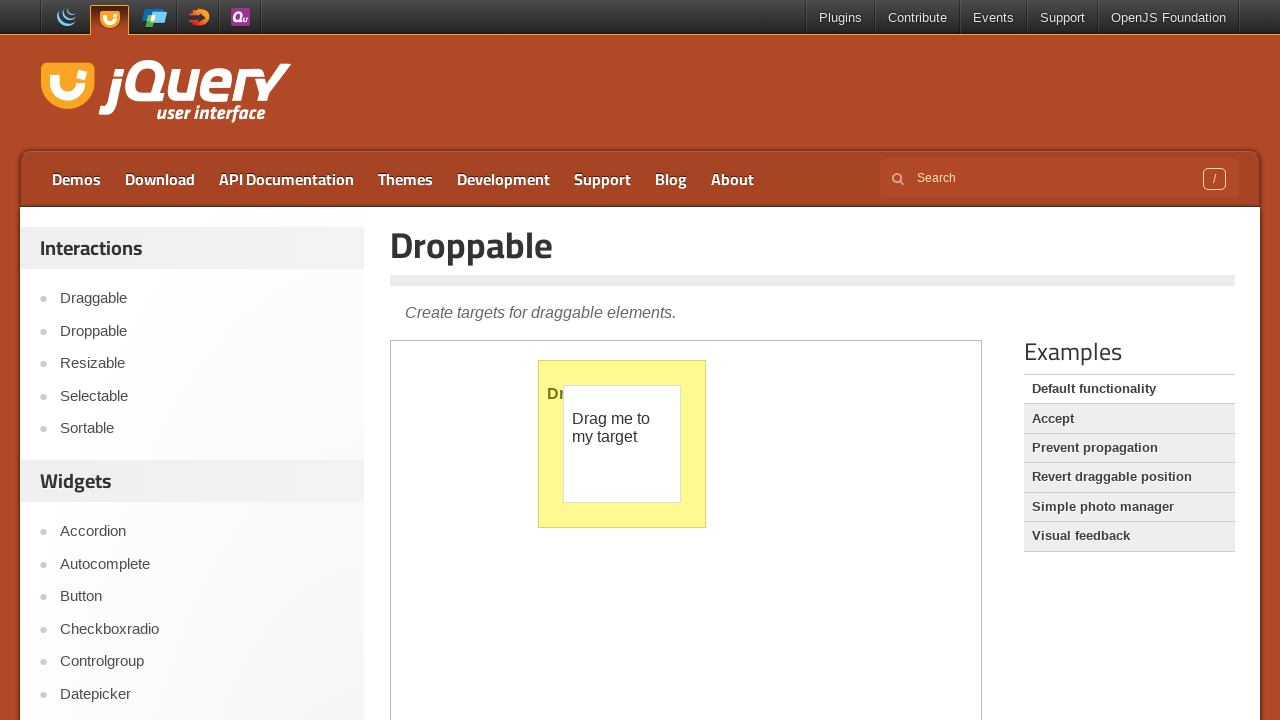

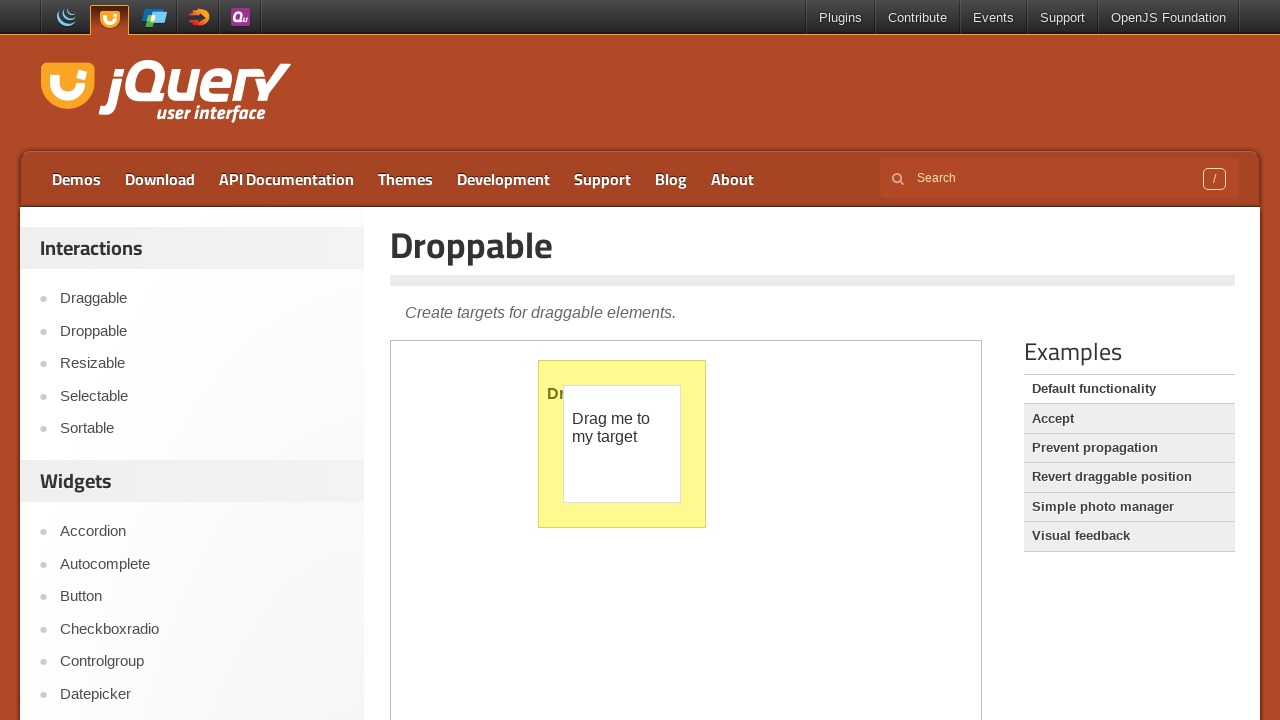